Navigates to the automationexercise.com homepage and verifies the "Features Items" section is displayed

Starting URL: https://automationexercise.com/

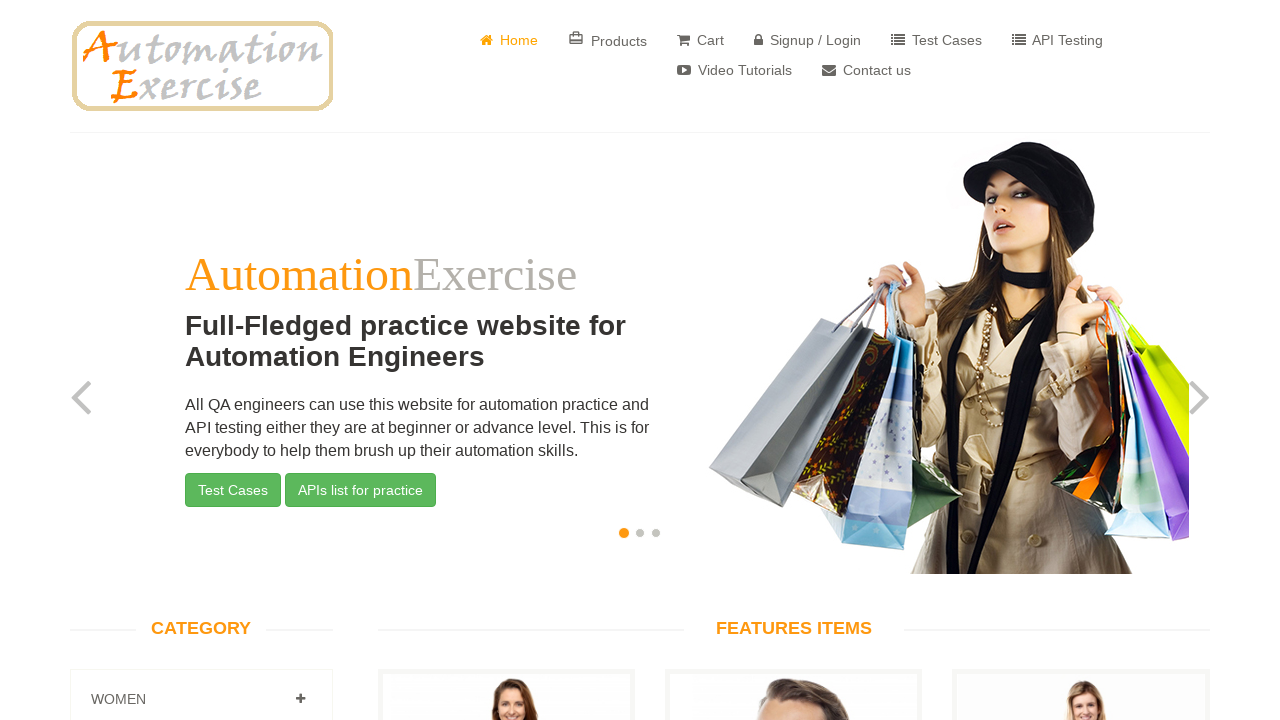

Login link is visible on the page
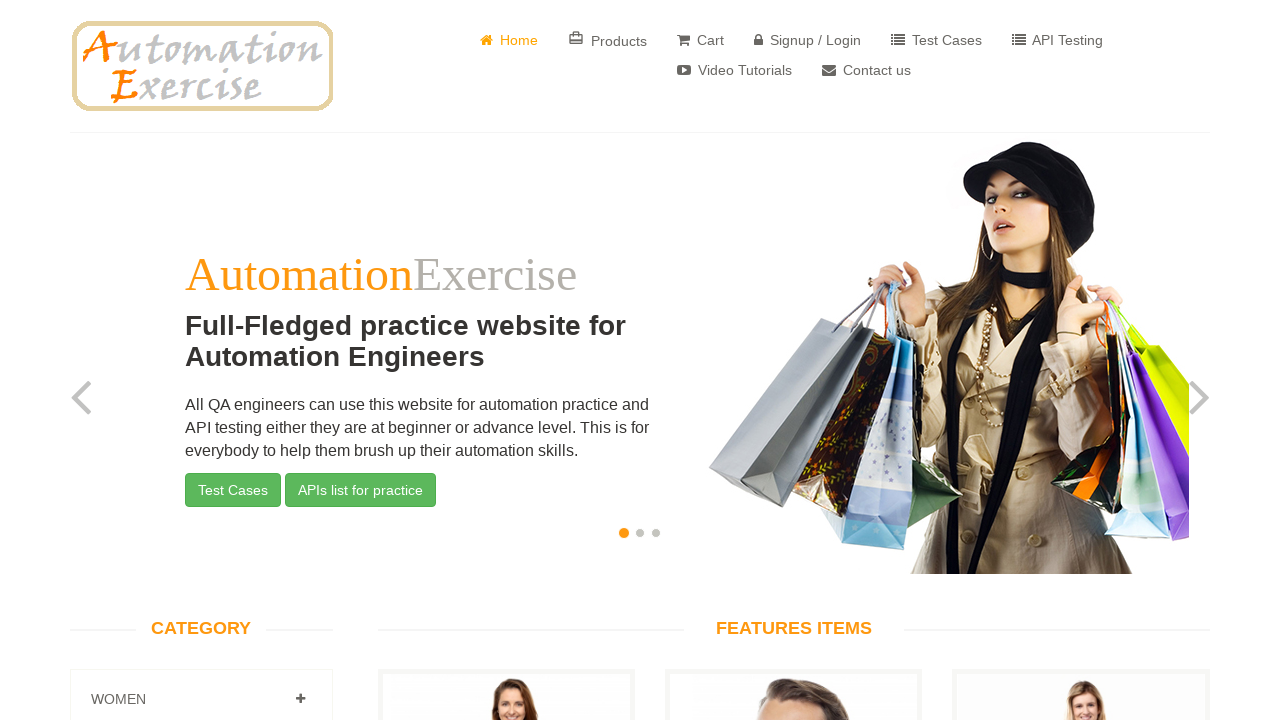

Features Items section is displayed on the homepage
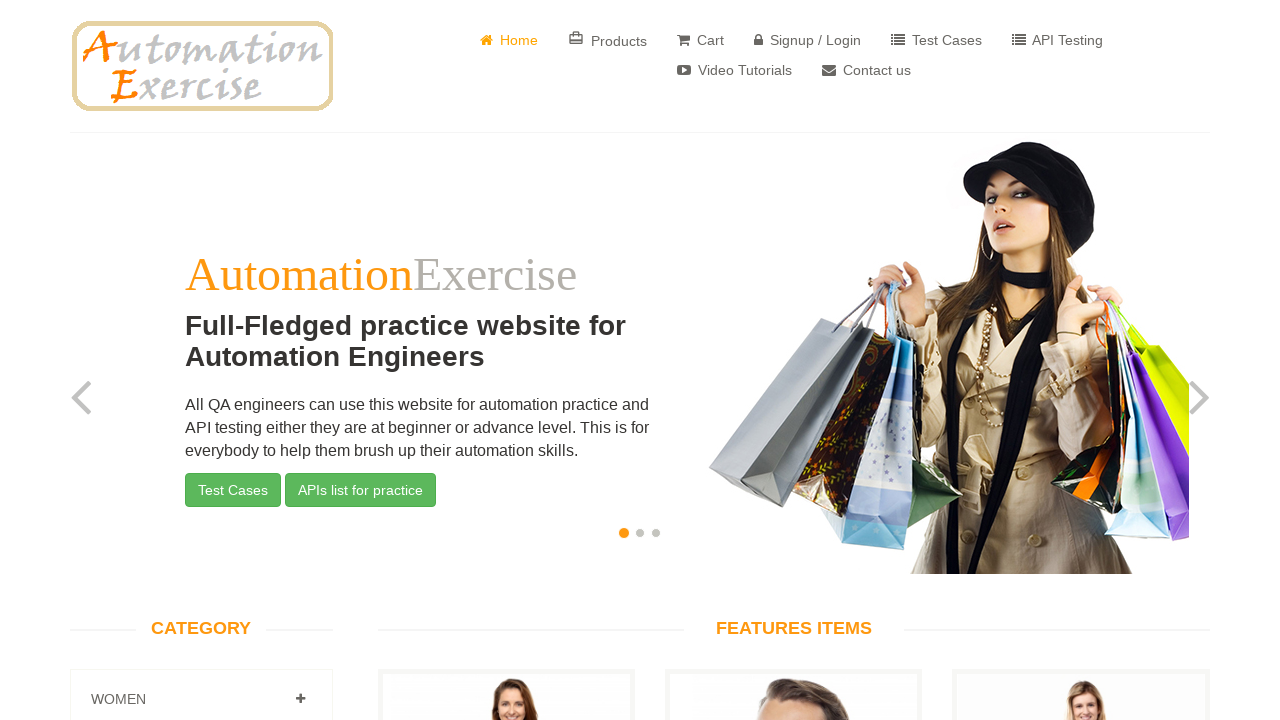

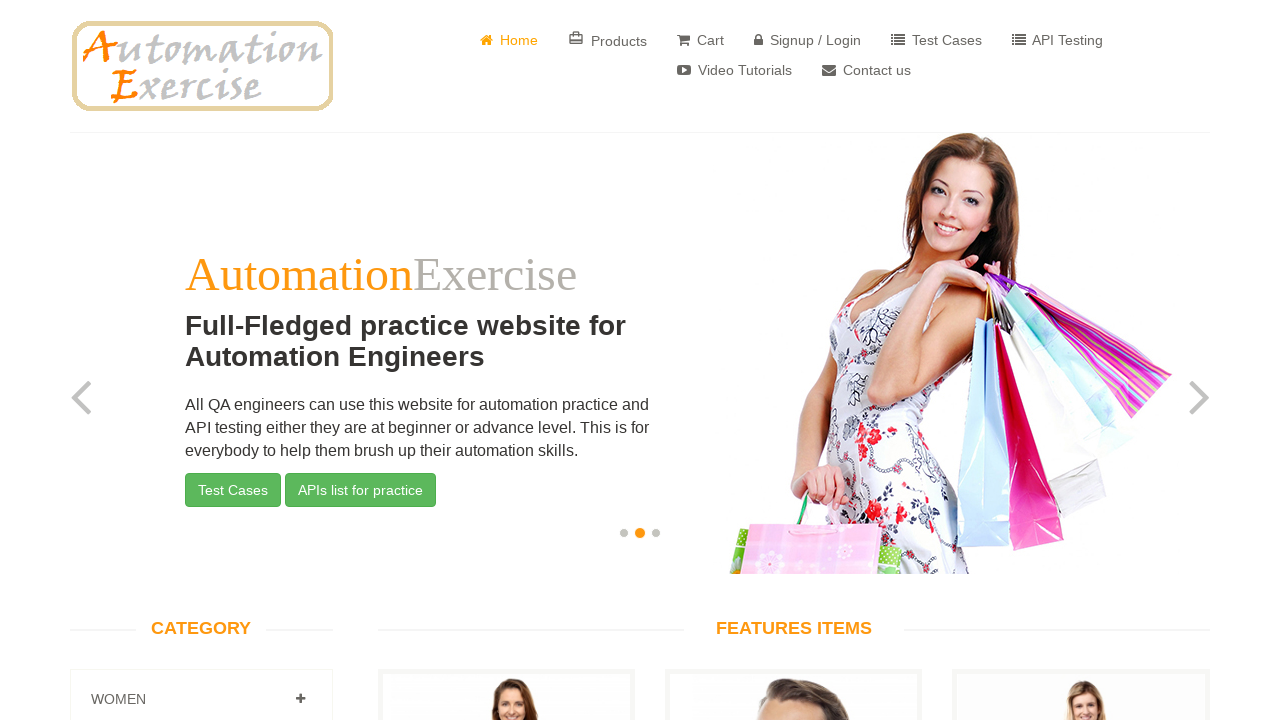